Tests the forgot password functionality by clicking the forgot password link, entering an email address, and setting a new password with confirmation.

Starting URL: https://rahulshettyacademy.com/client

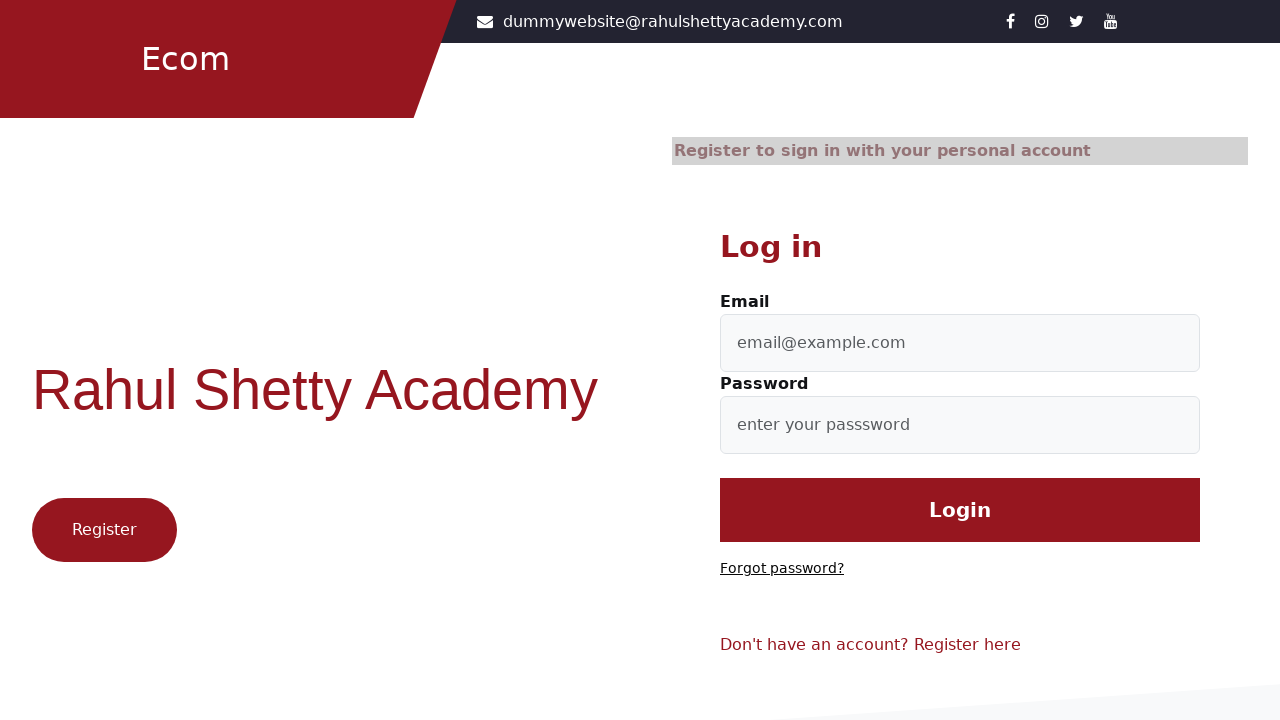

Clicked 'Forgot password?' link at (782, 569) on text=Forgot password?
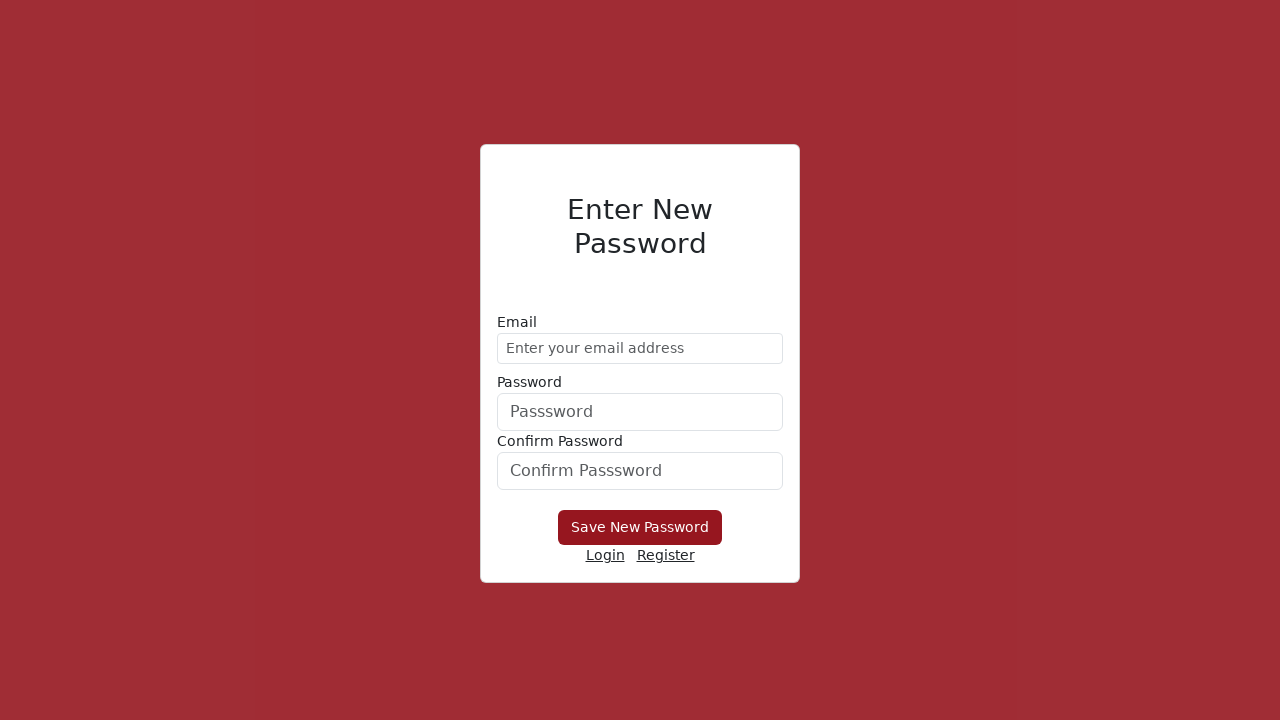

Entered email address 'testuser87@gmail.com' in forgot password form on //form/div[1]/input
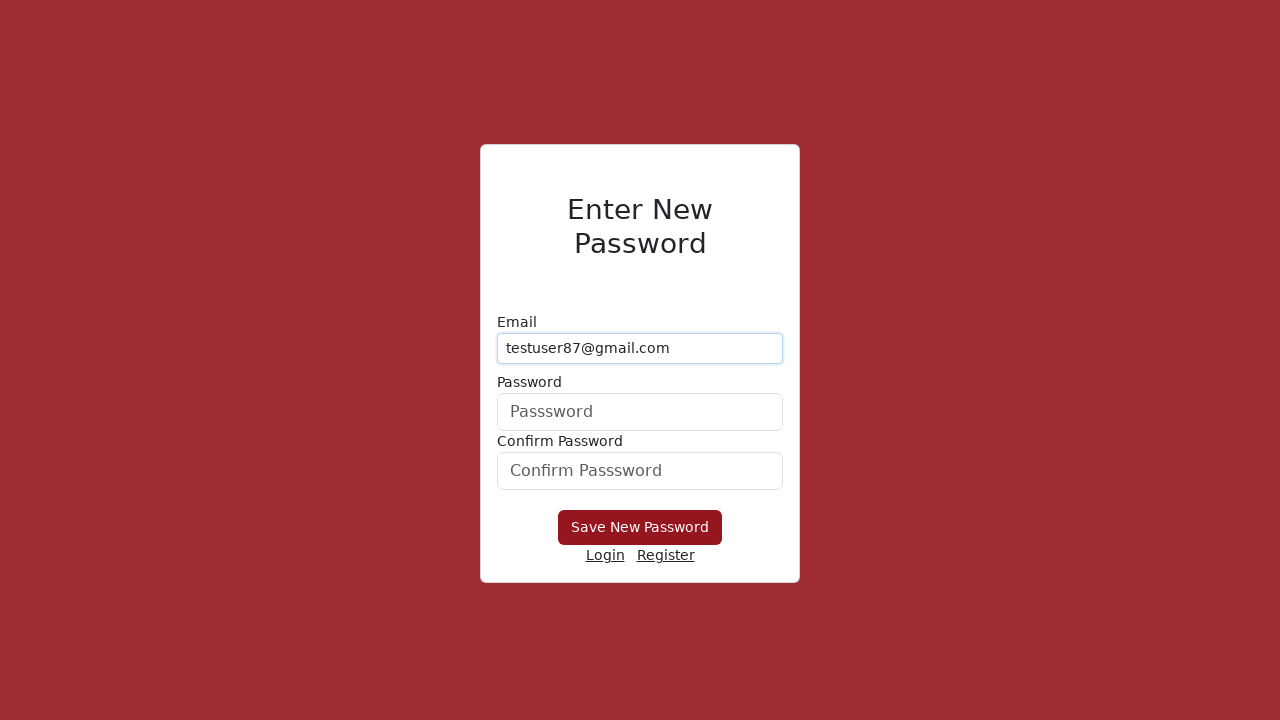

Entered new password 'SecurePass@9876' on form div:nth-child(2) input
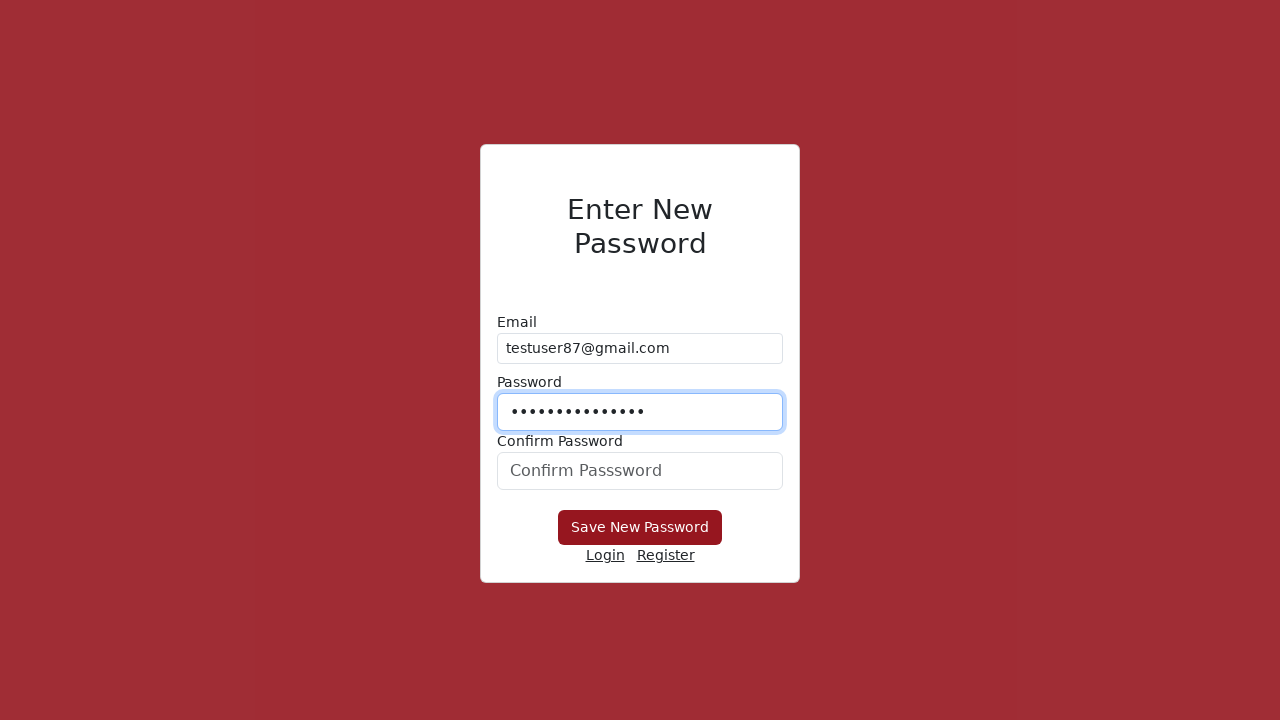

Confirmed new password by entering 'SecurePass@9876' in confirmation field on #confirmPassword
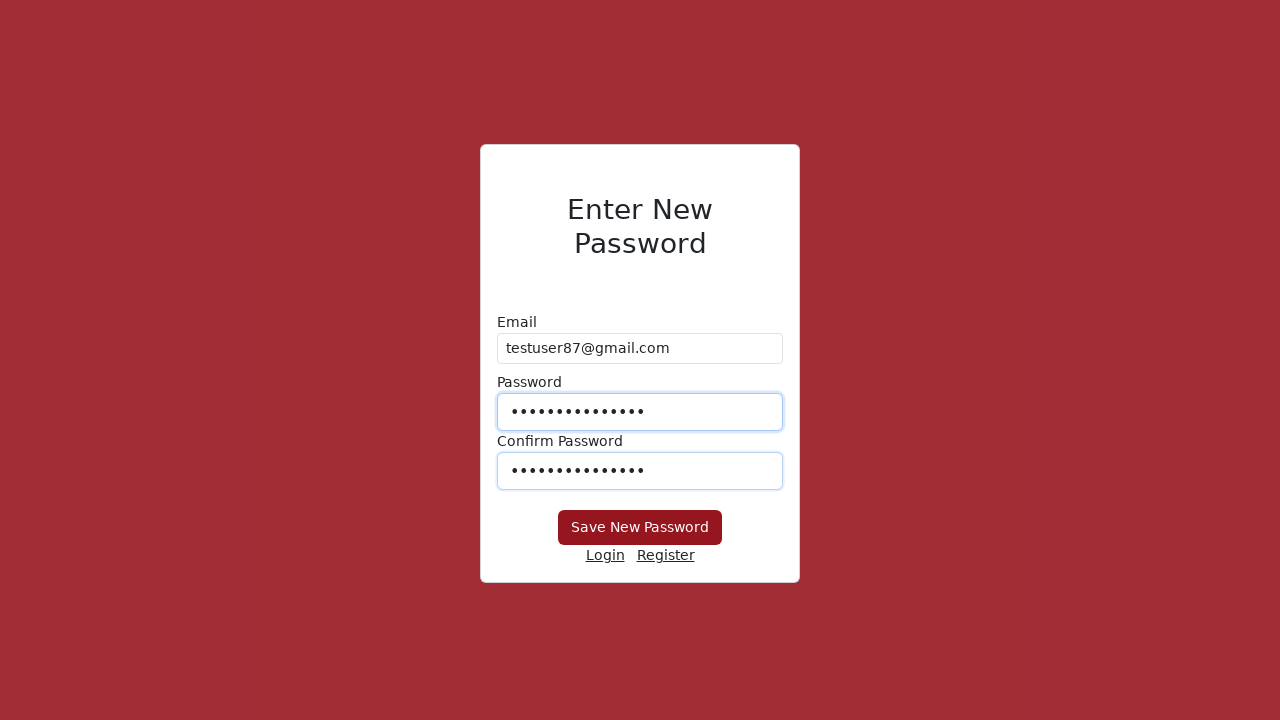

Clicked submit button to reset password at (640, 528) on .btn-custom
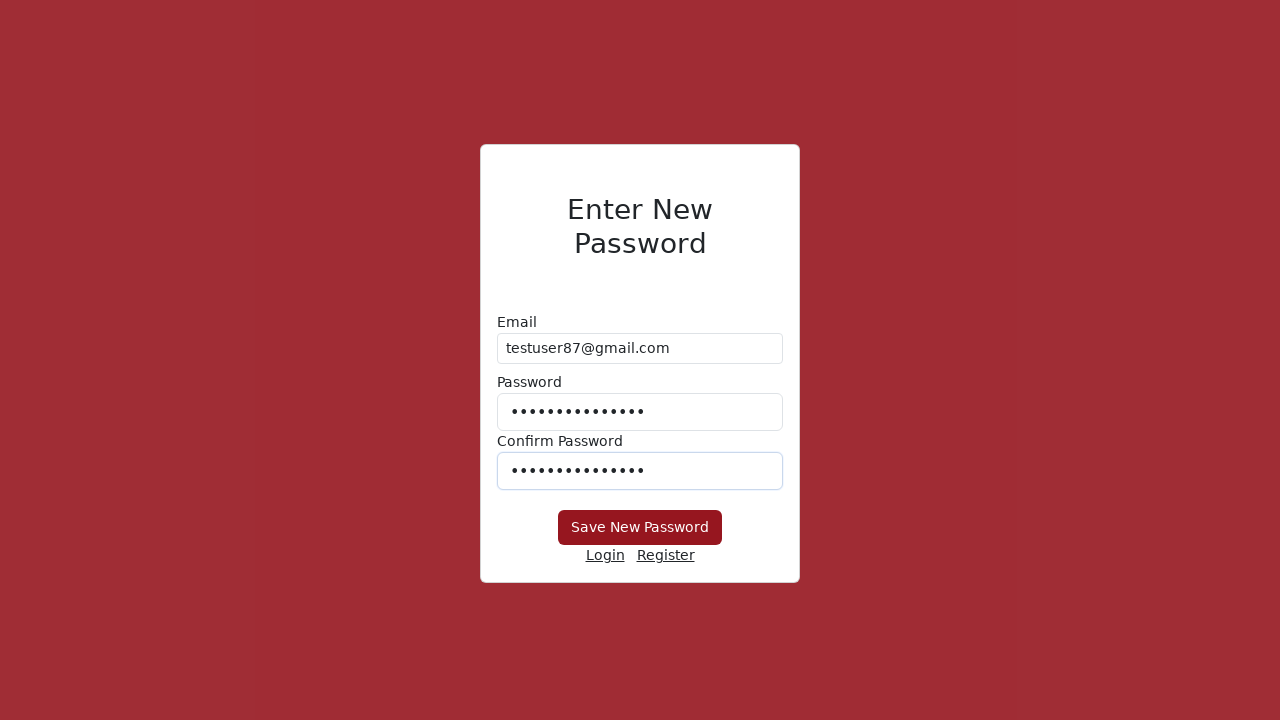

Waited 2 seconds for password reset response
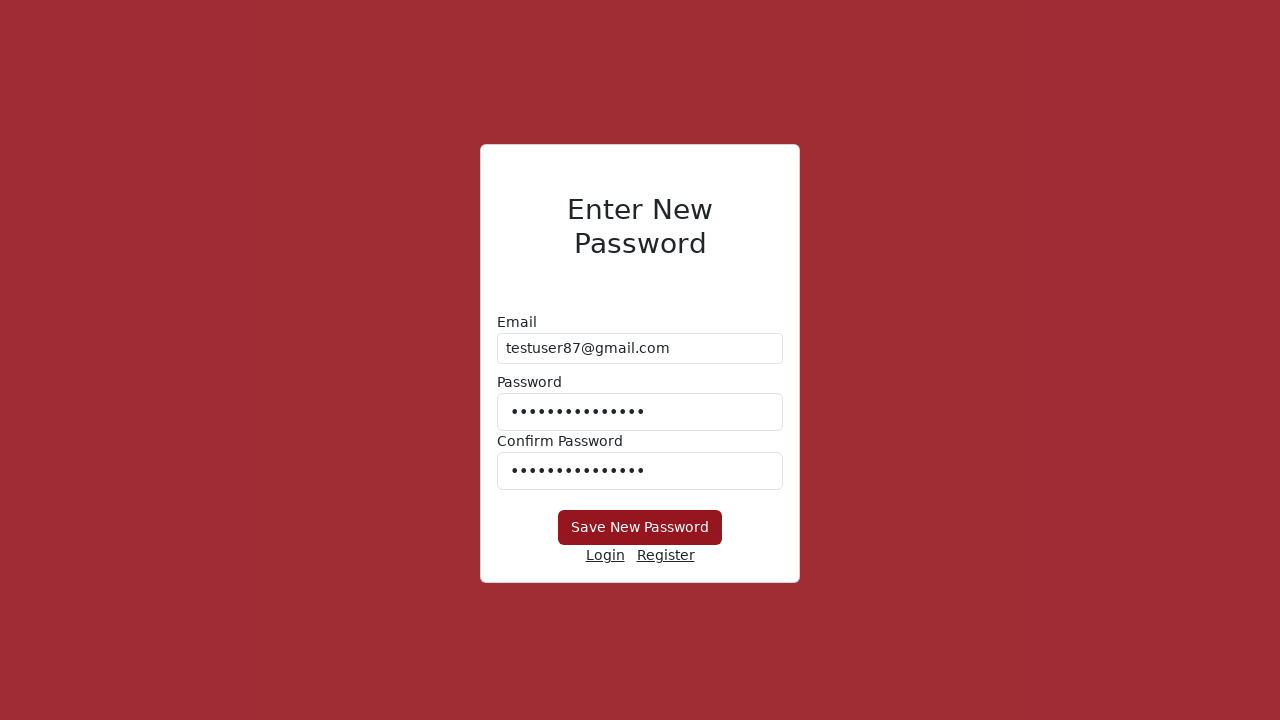

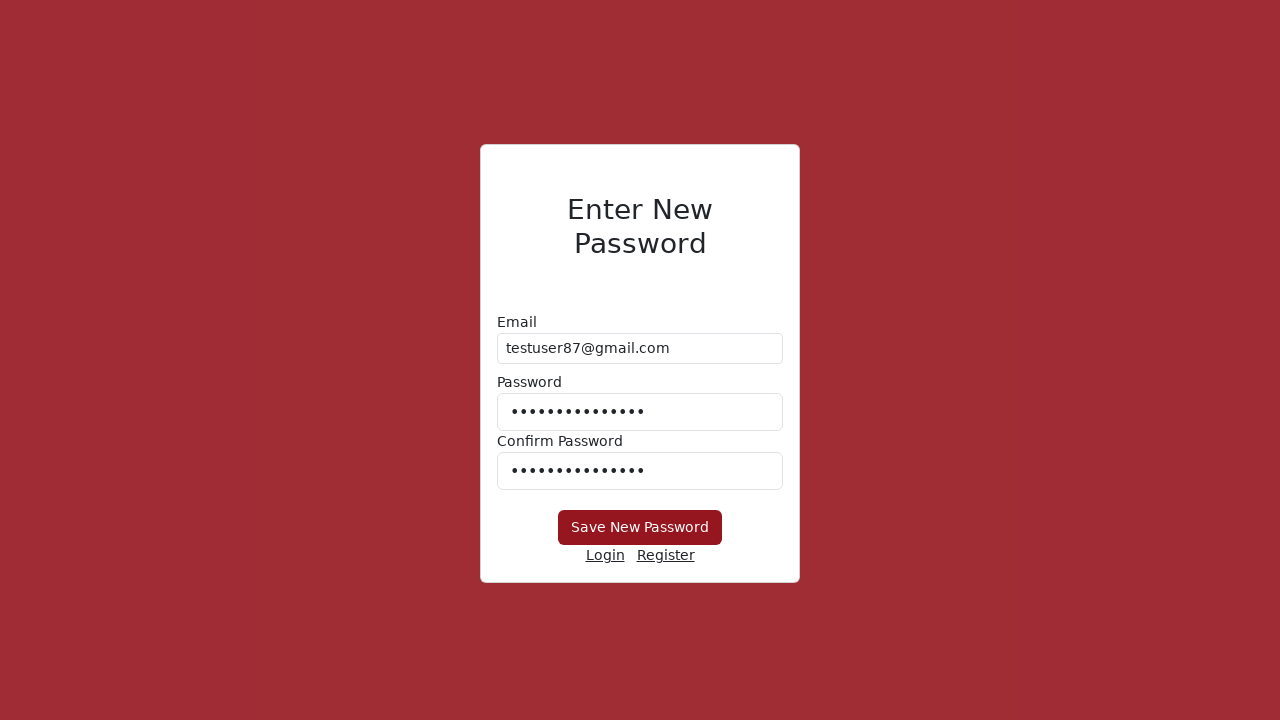